Tests a contact form by filling only the phone field and submitting, then verifies the confirmation message displays the entered phone number

Starting URL: https://lm.skillbox.cc/qa_tester/module02/homework1/

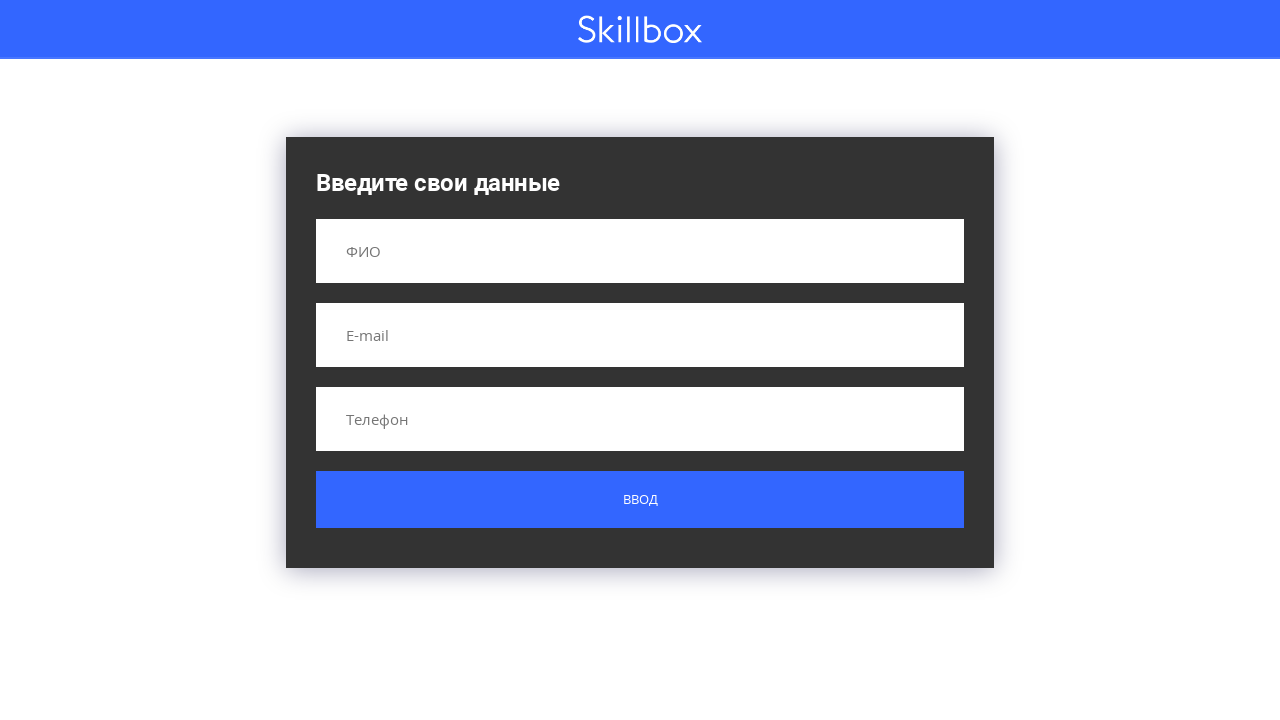

Filled phone field with '+375295971282' on input[name='phone']
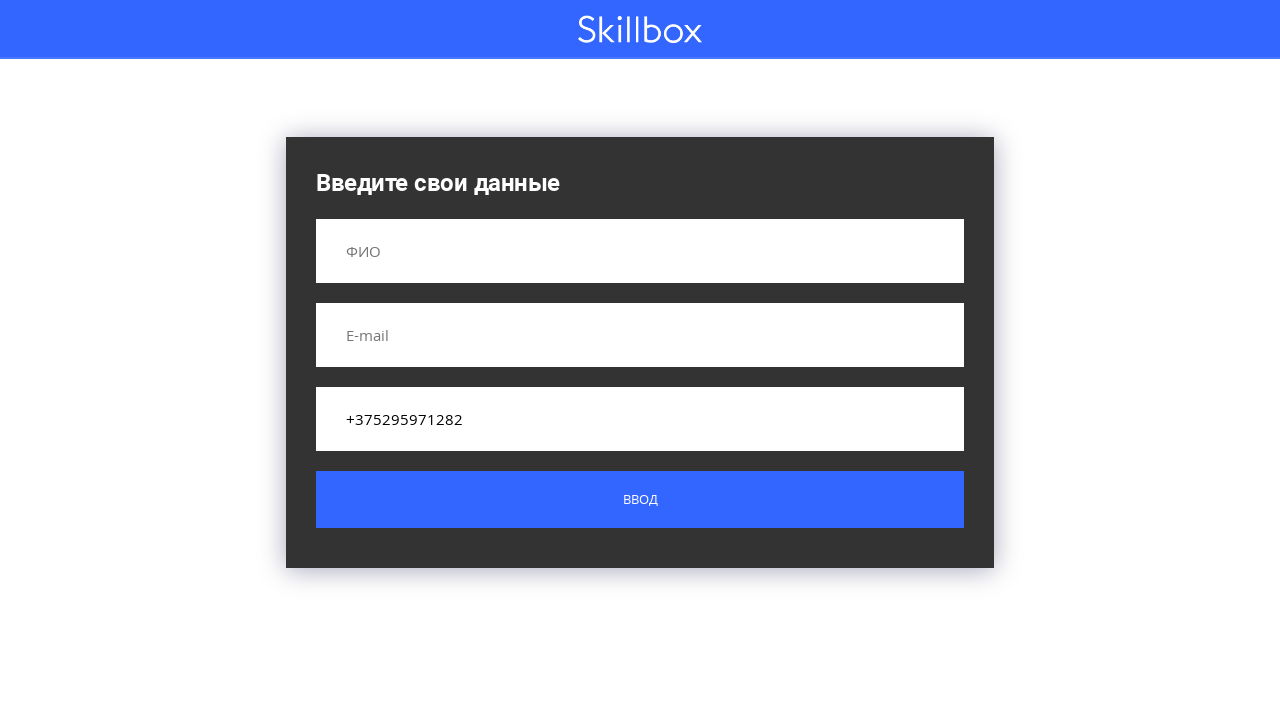

Clicked submit button to submit contact form at (640, 500) on .button
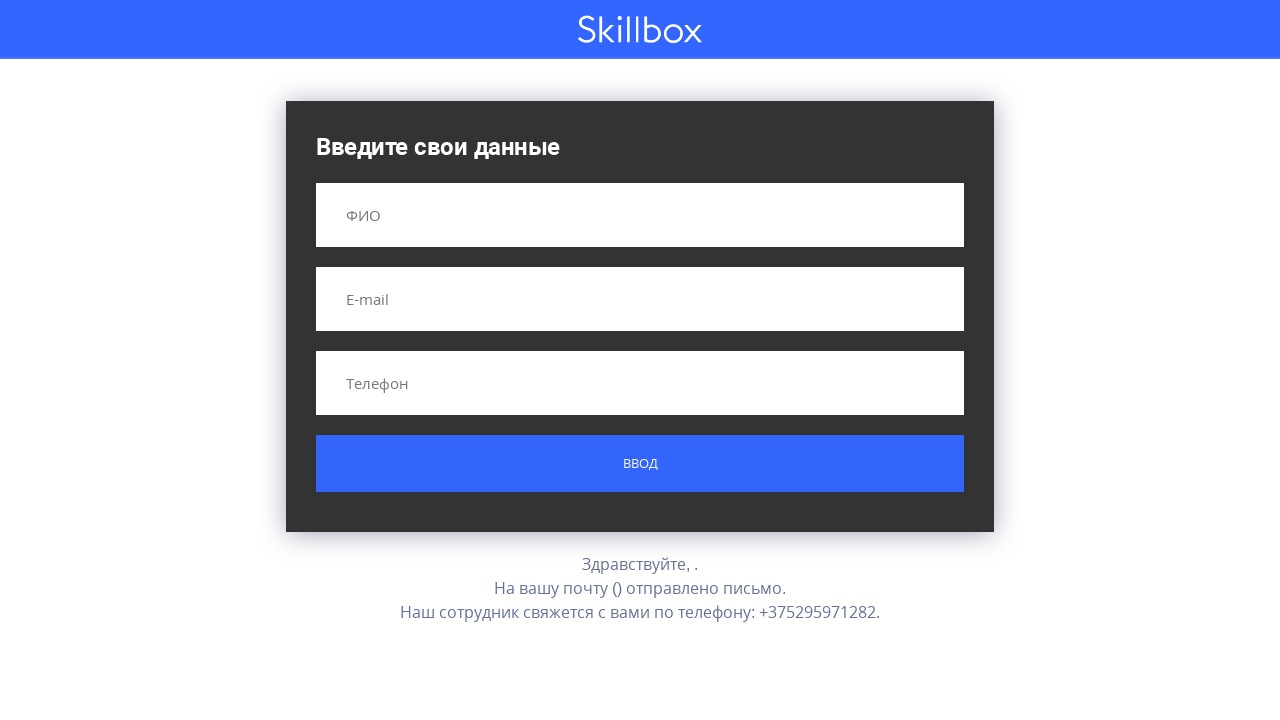

Confirmation message appeared with phone number
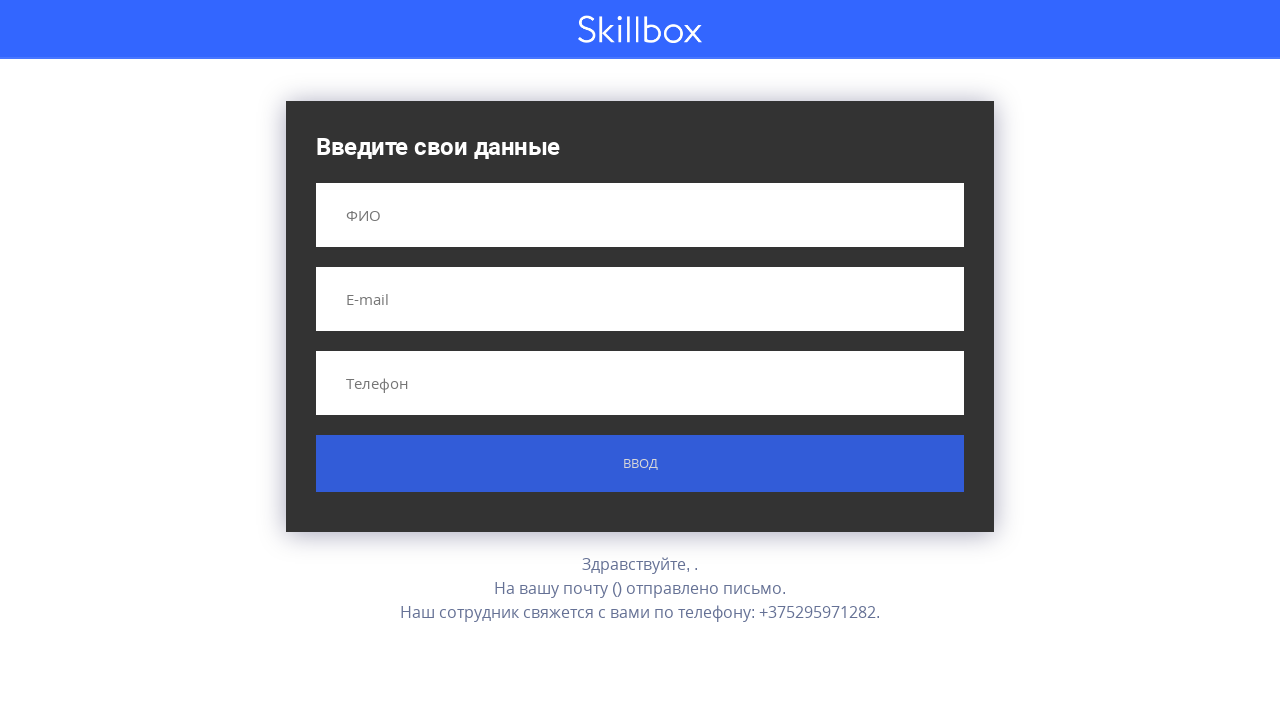

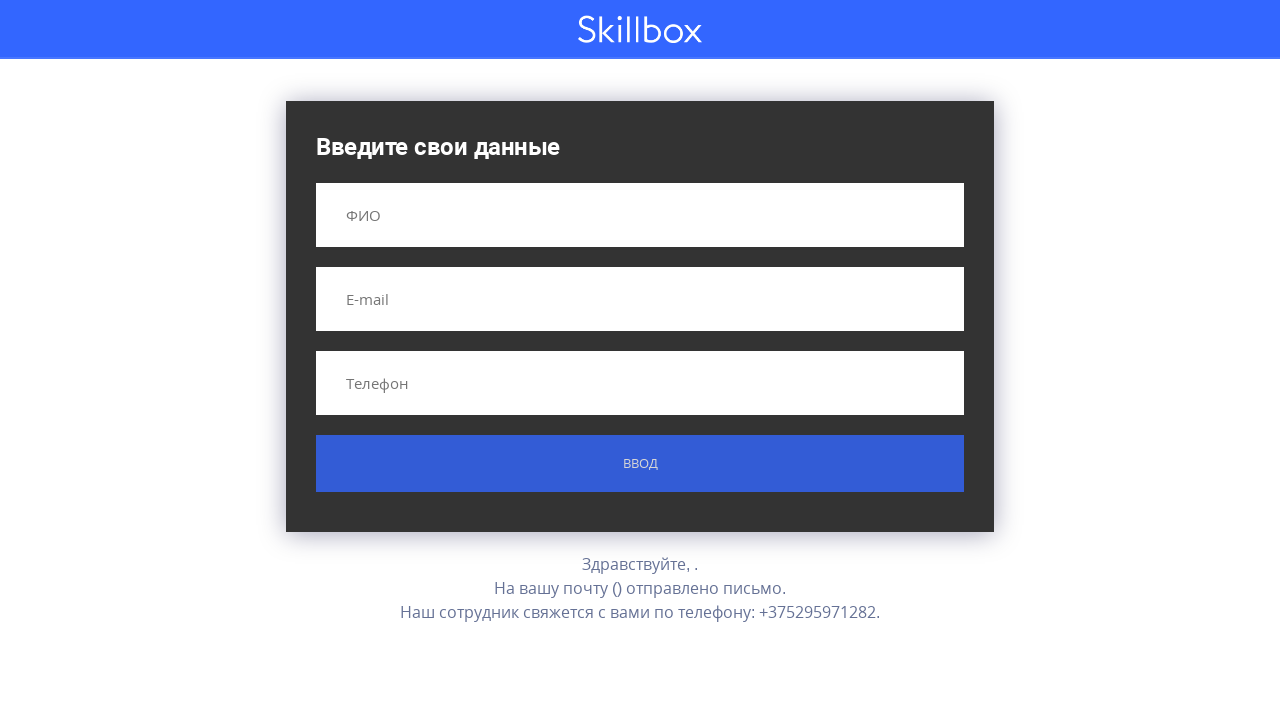